Tests a wait scenario where the script waits for a button to become clickable, clicks it, and verifies a success message appears

Starting URL: http://suninjuly.github.io/wait2.html

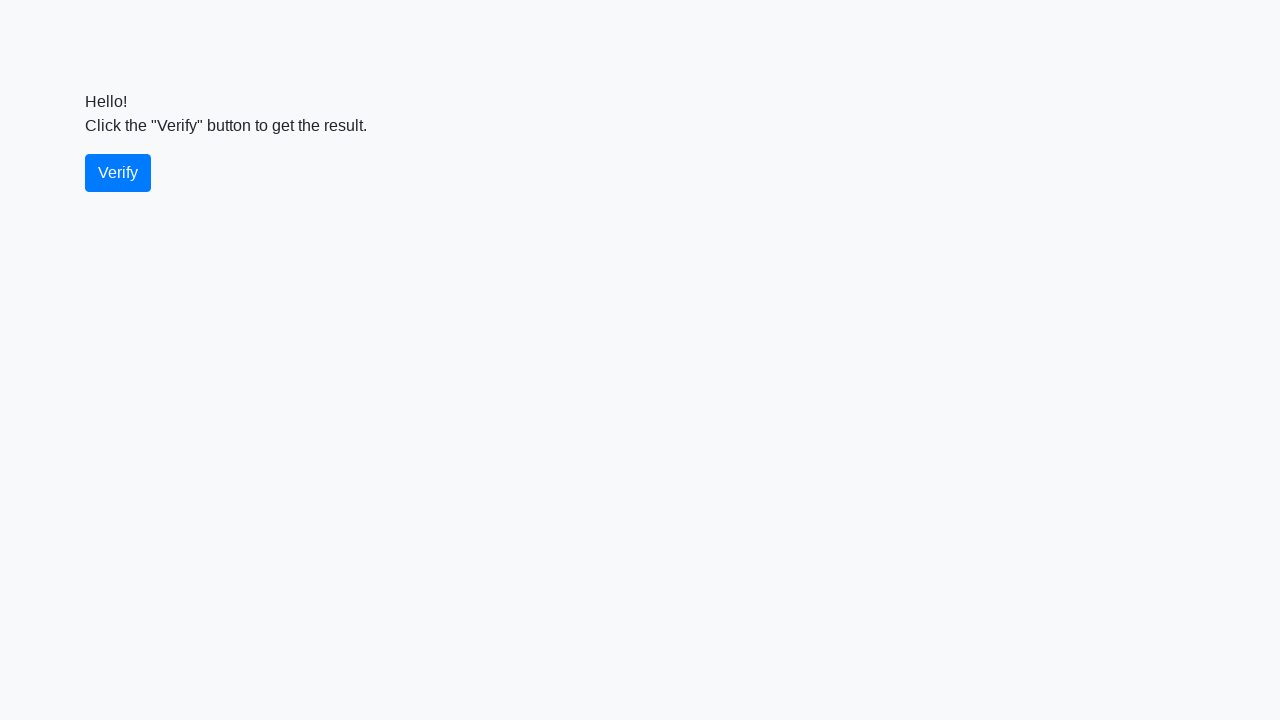

Waited for verify button to become visible
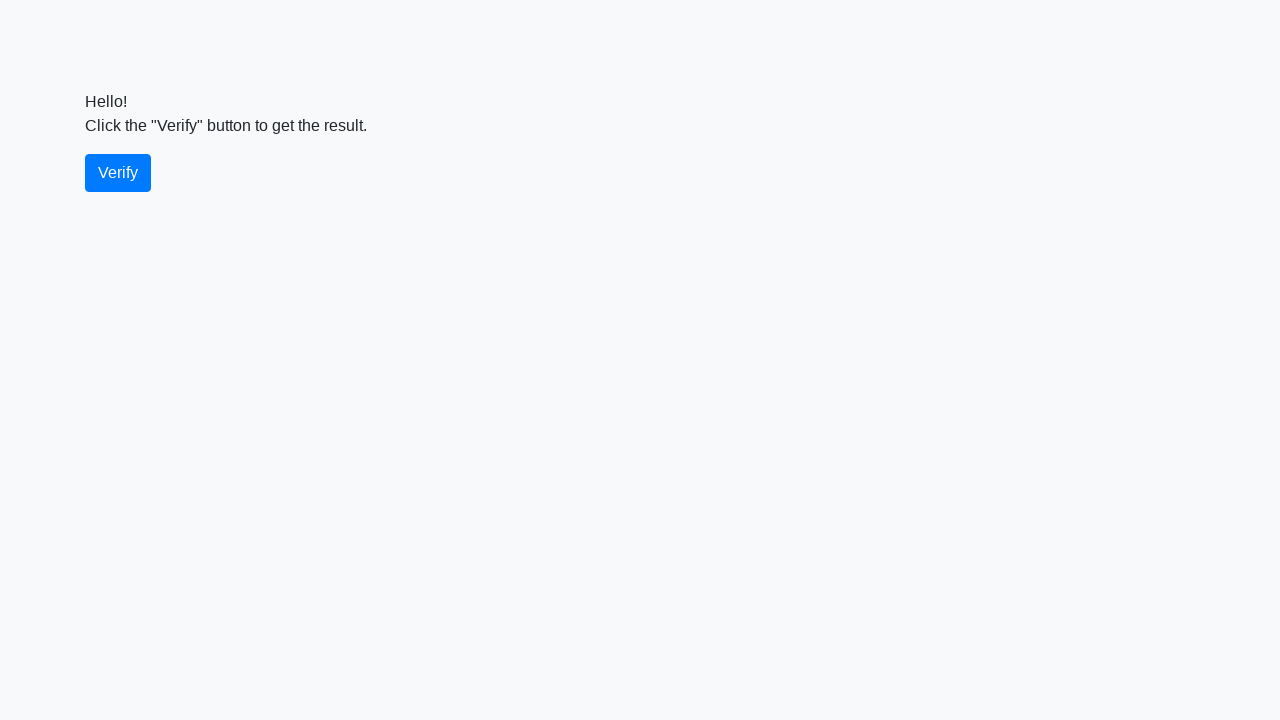

Clicked the verify button at (118, 173) on #verify
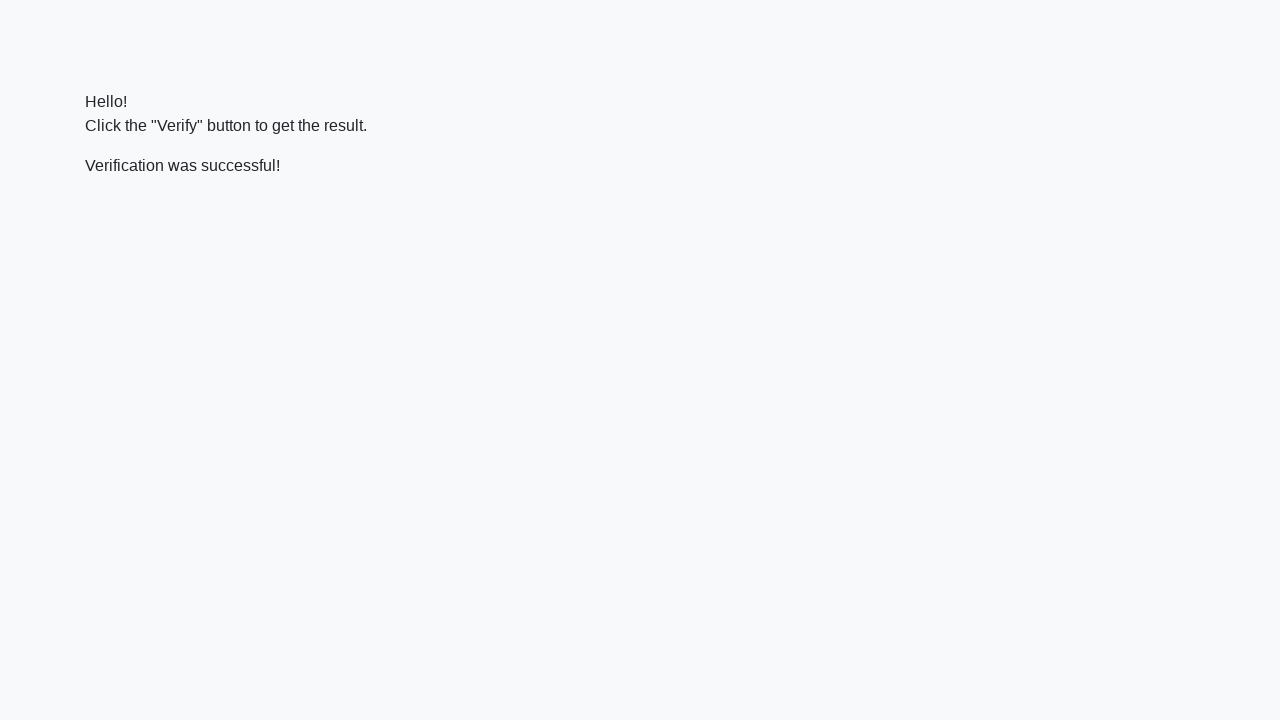

Waited for success message to appear
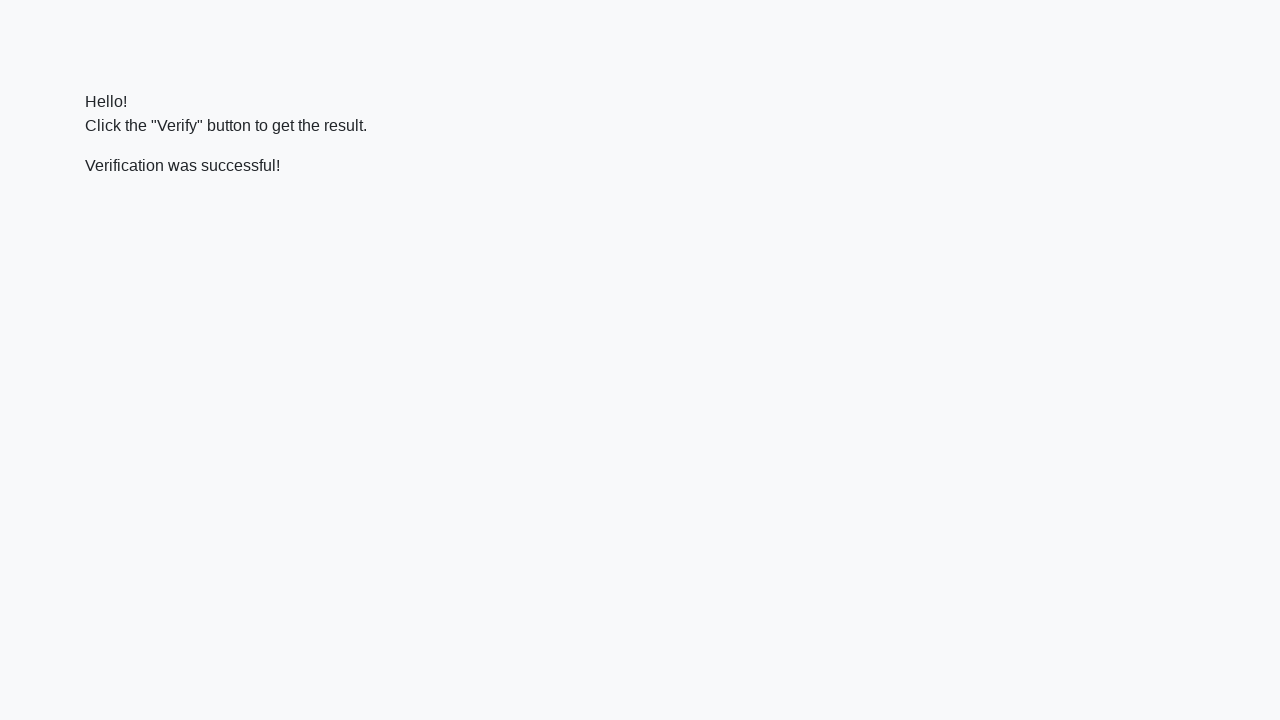

Located the success message element
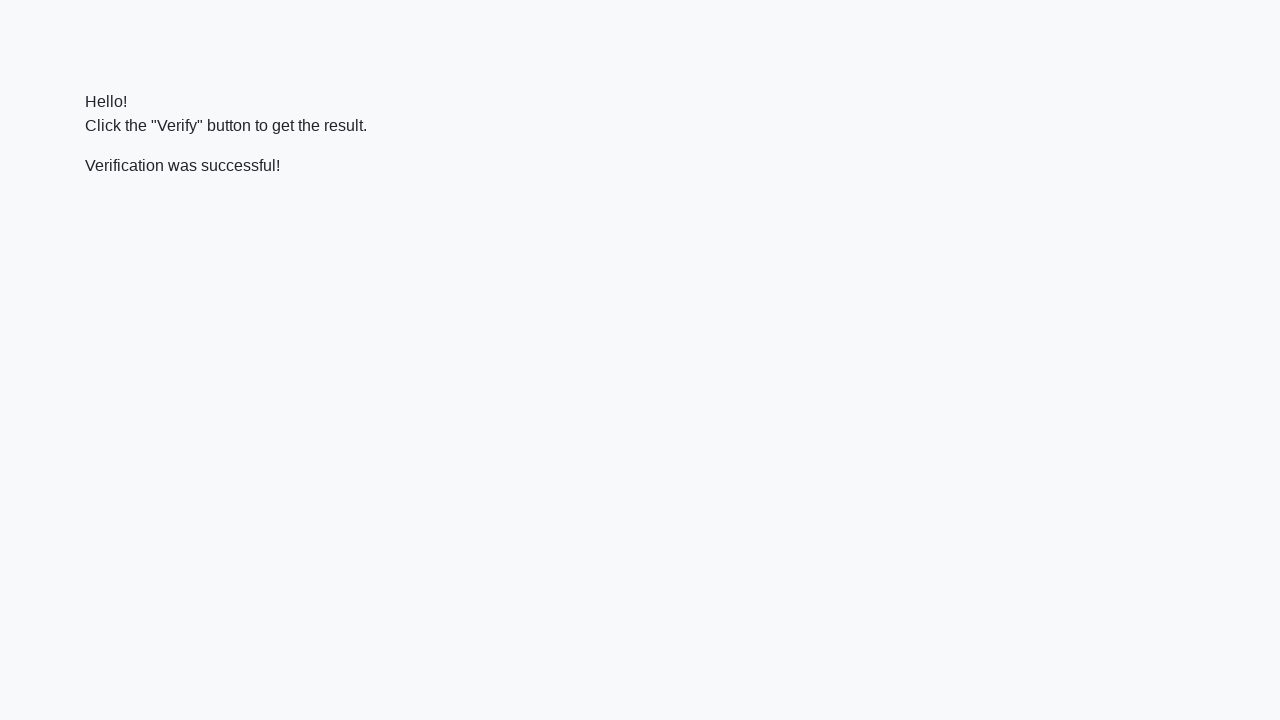

Verified that 'successful' text is present in the message
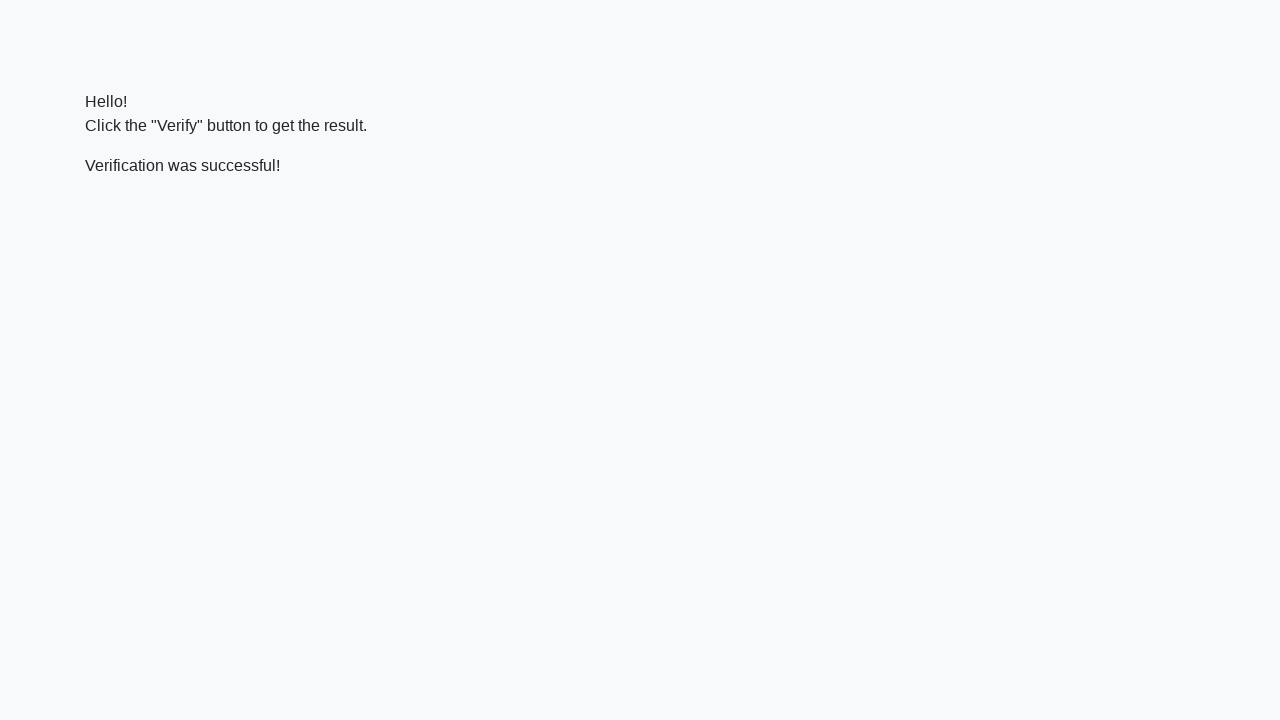

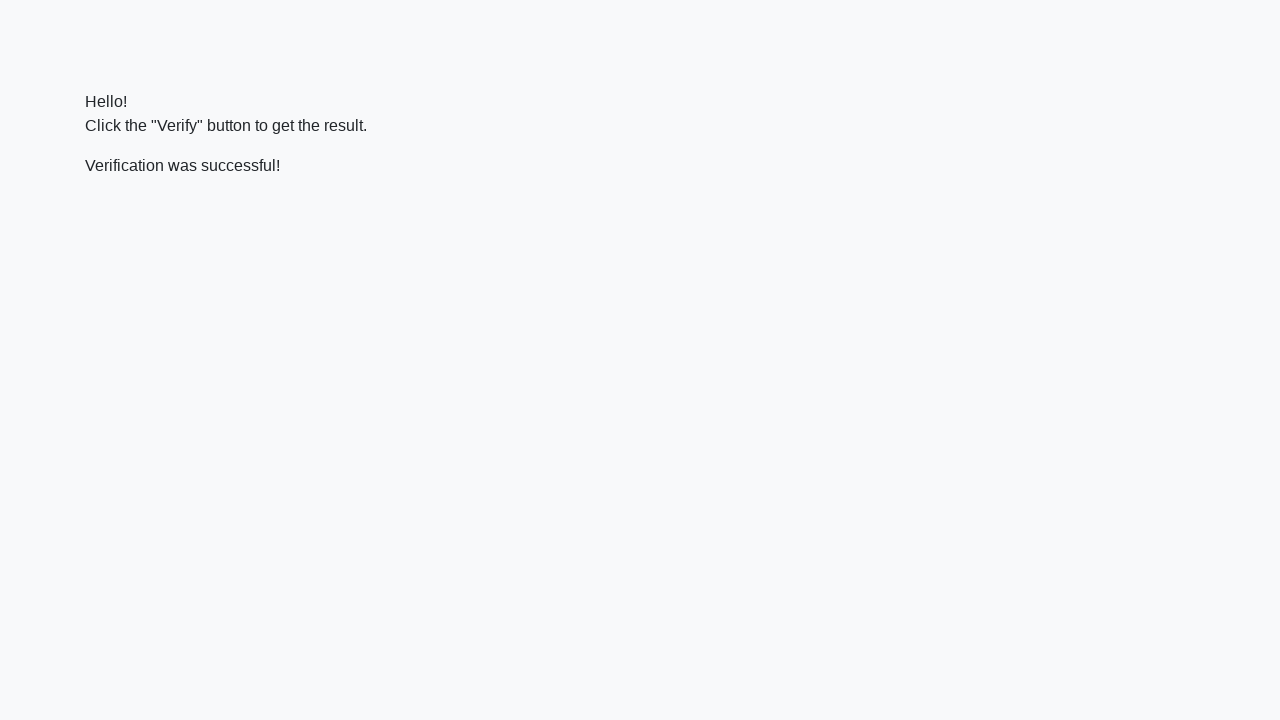